Tests a text box form by filling out fields and demonstrating keyboard shortcuts for copy-paste functionality between address fields

Starting URL: https://demoqa.com/text-box

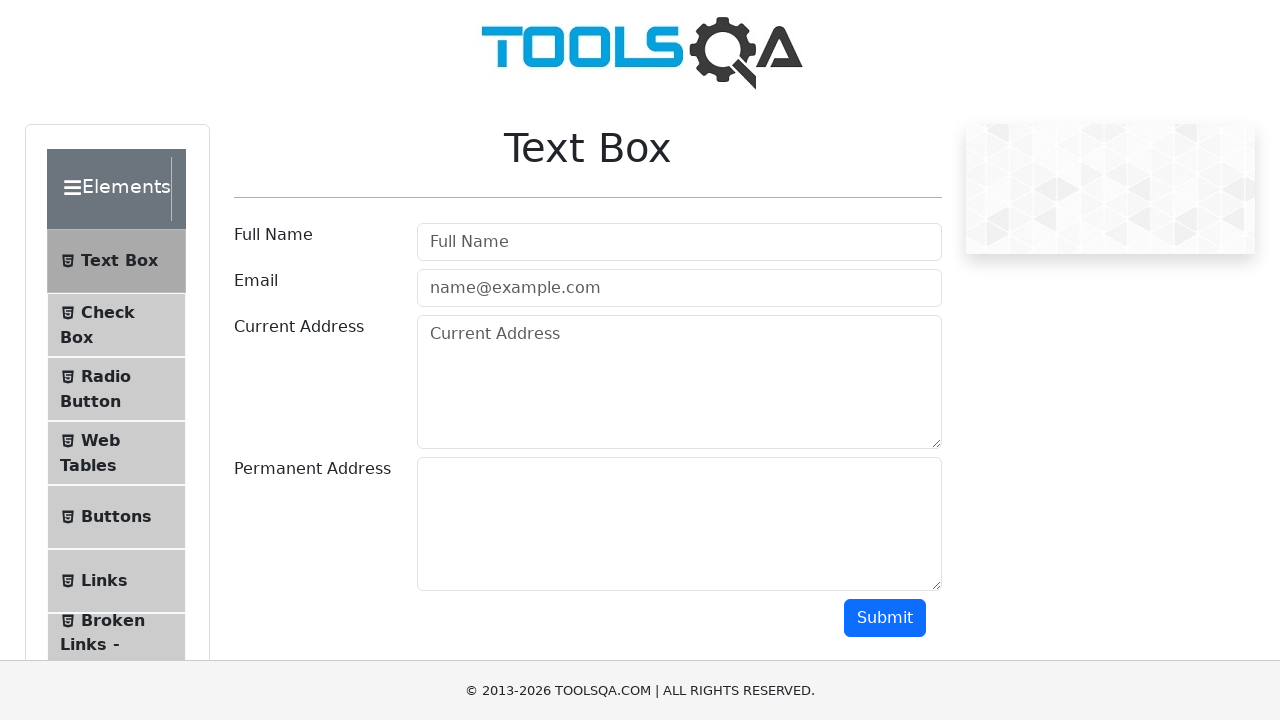

Filled full name field with 'Hedia Ghuizaoui' on #userName
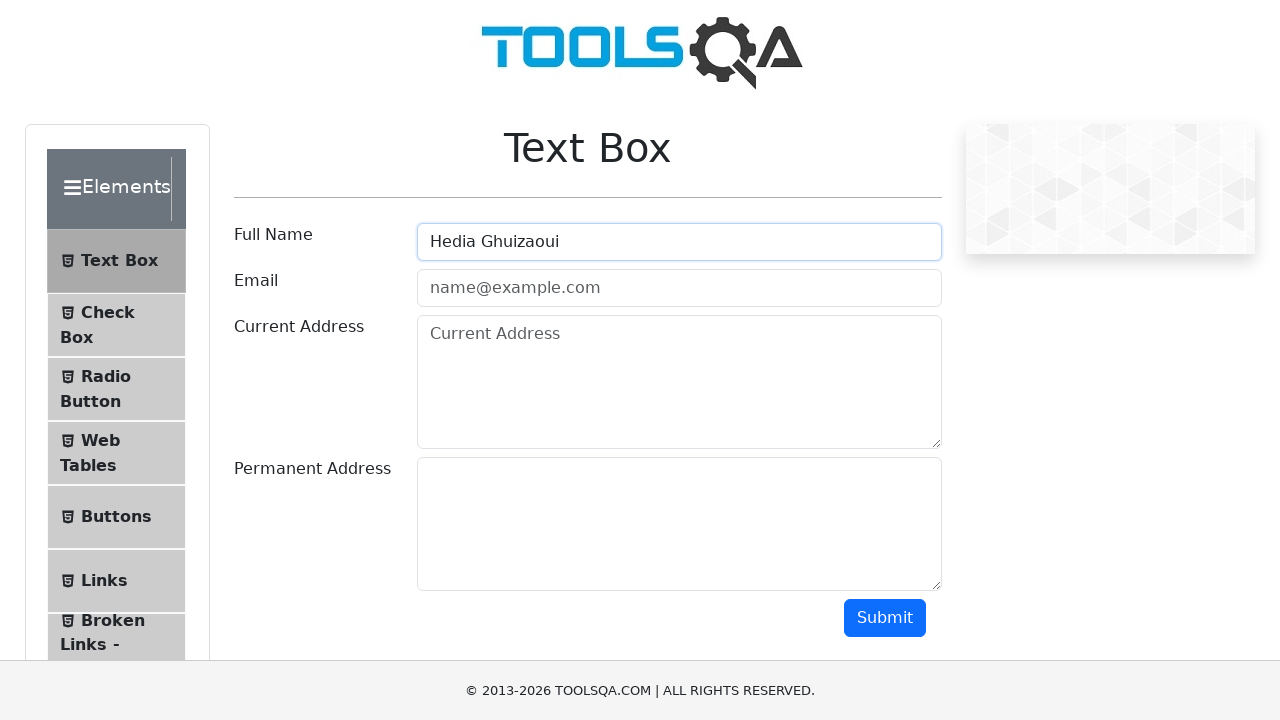

Filled email field with 'hedia@gmail.com' on #userEmail
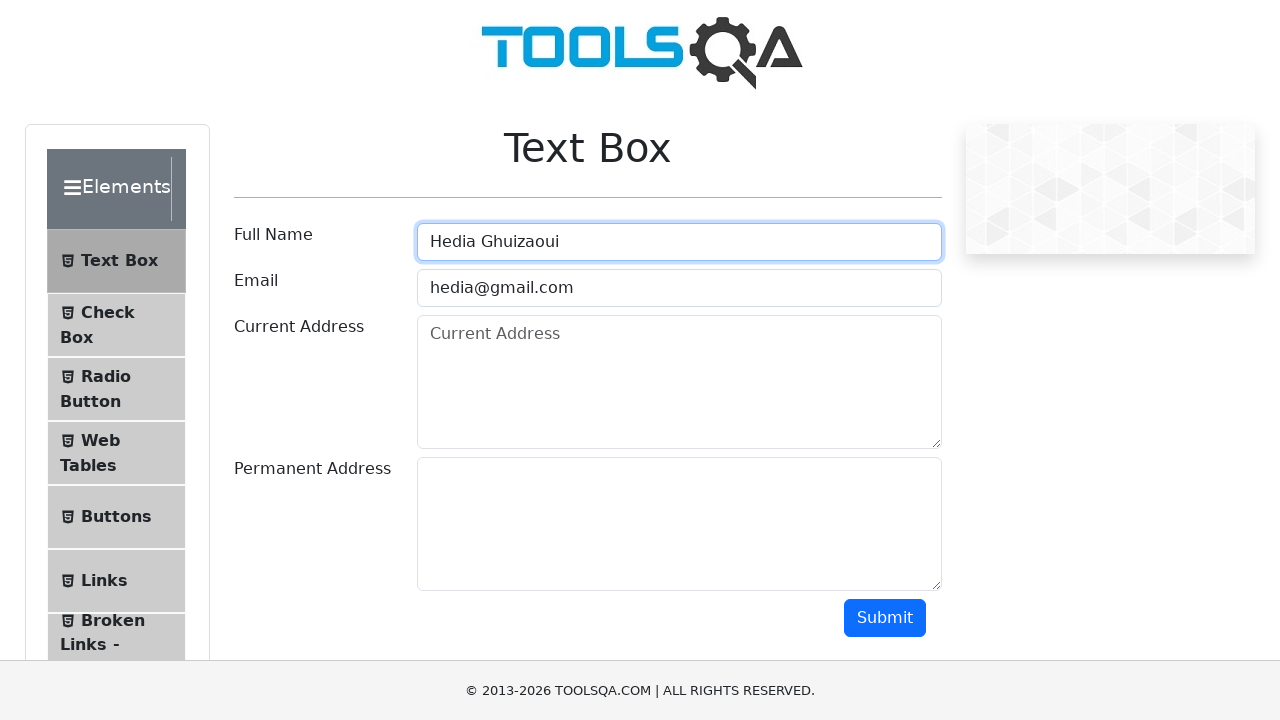

Filled current address field with 'France' on #currentAddress
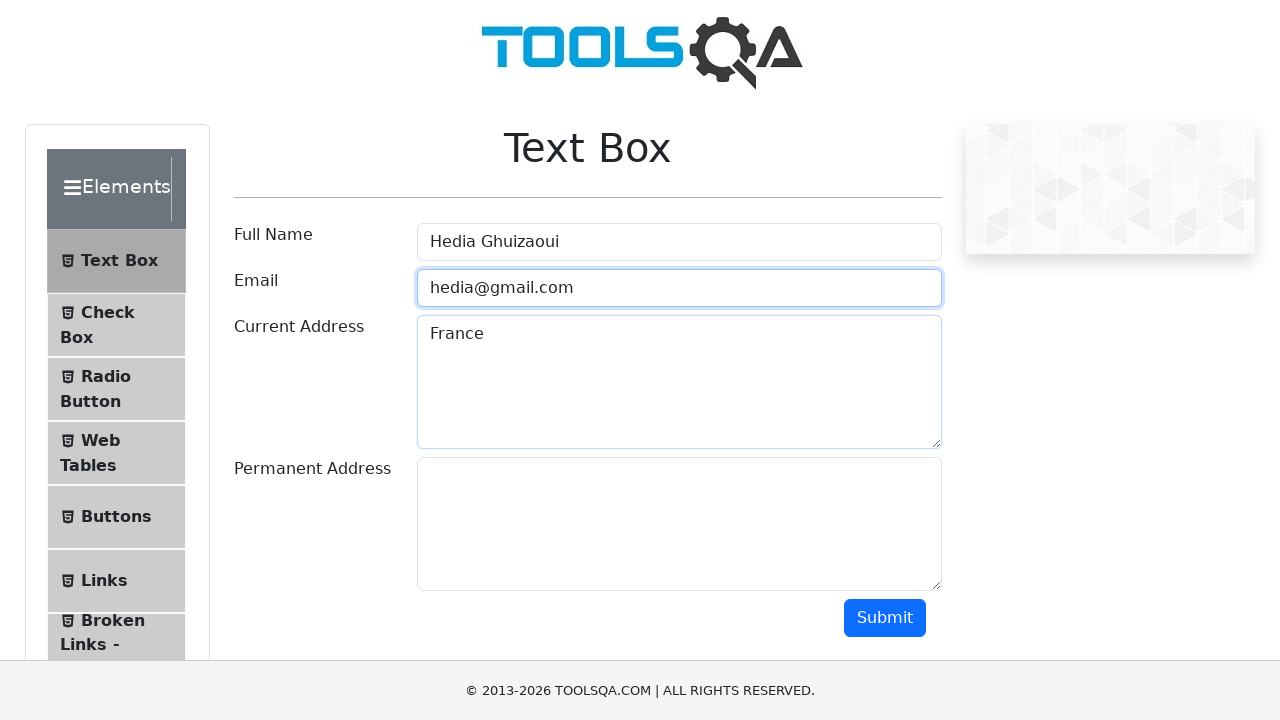

Selected all text in current address field using Ctrl+A on #currentAddress
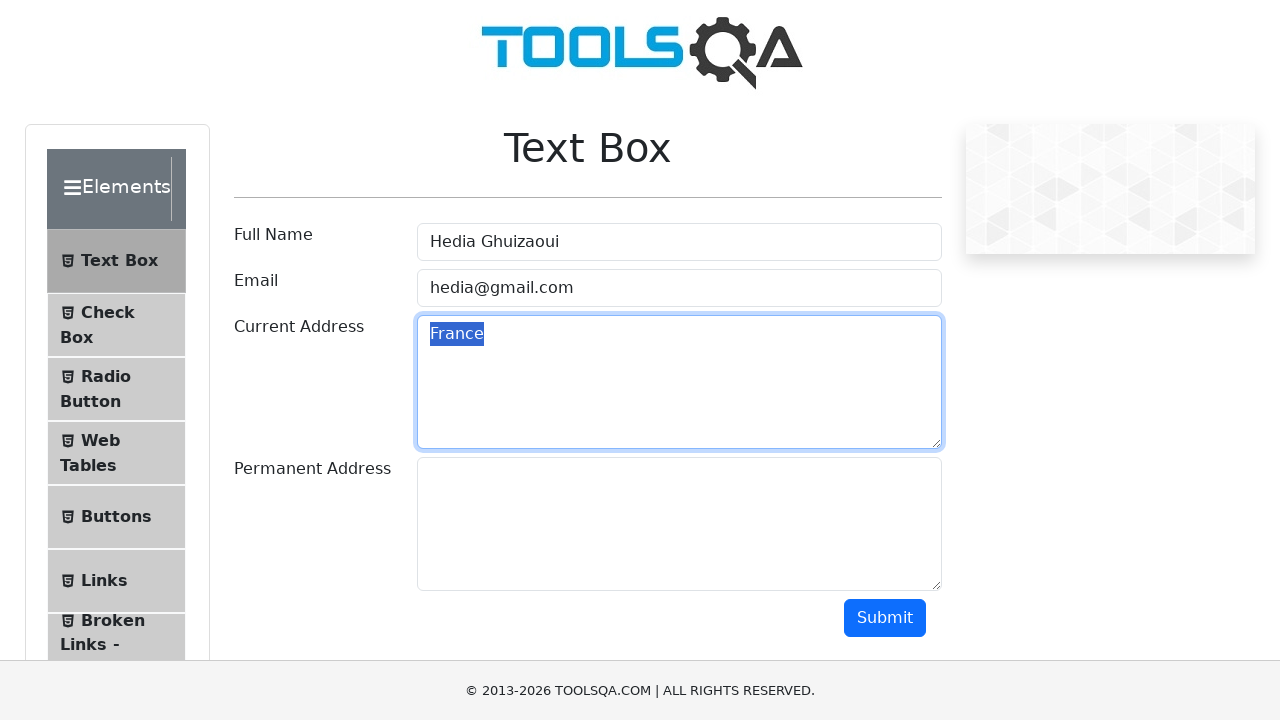

Copied selected address text using Ctrl+C on #currentAddress
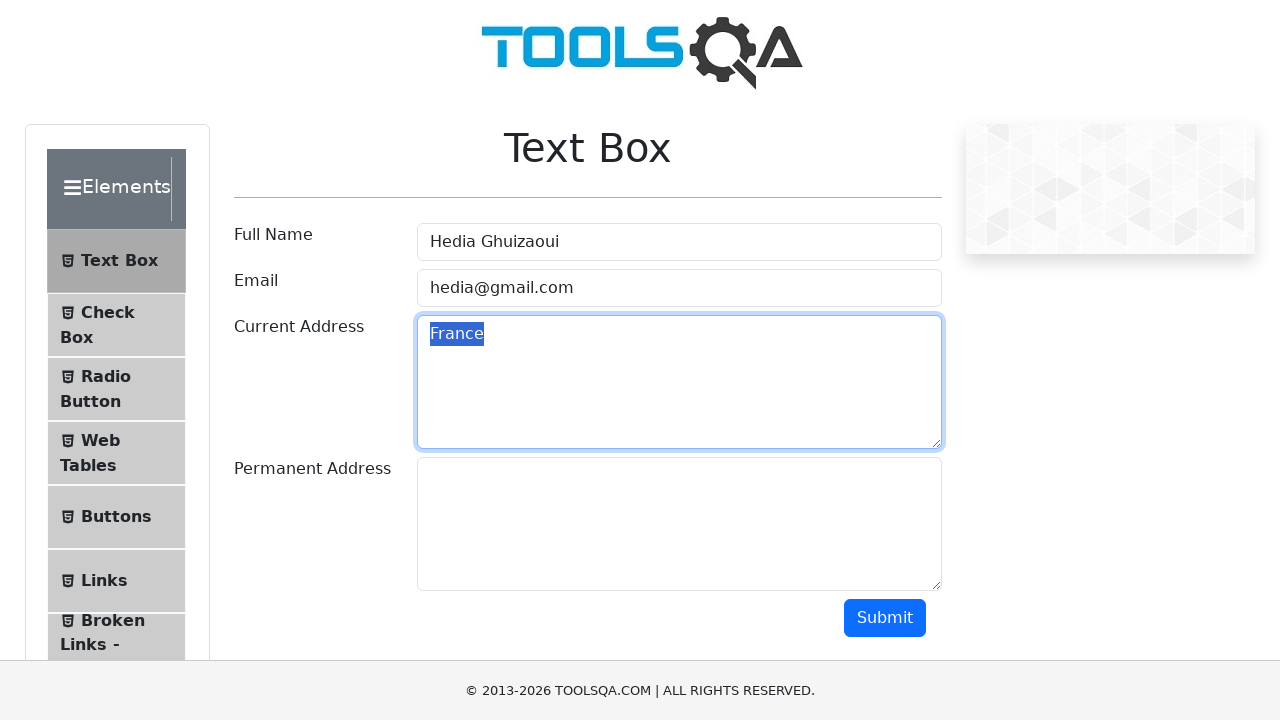

Pasted address text into permanent address field using Ctrl+V on #permanentAddress
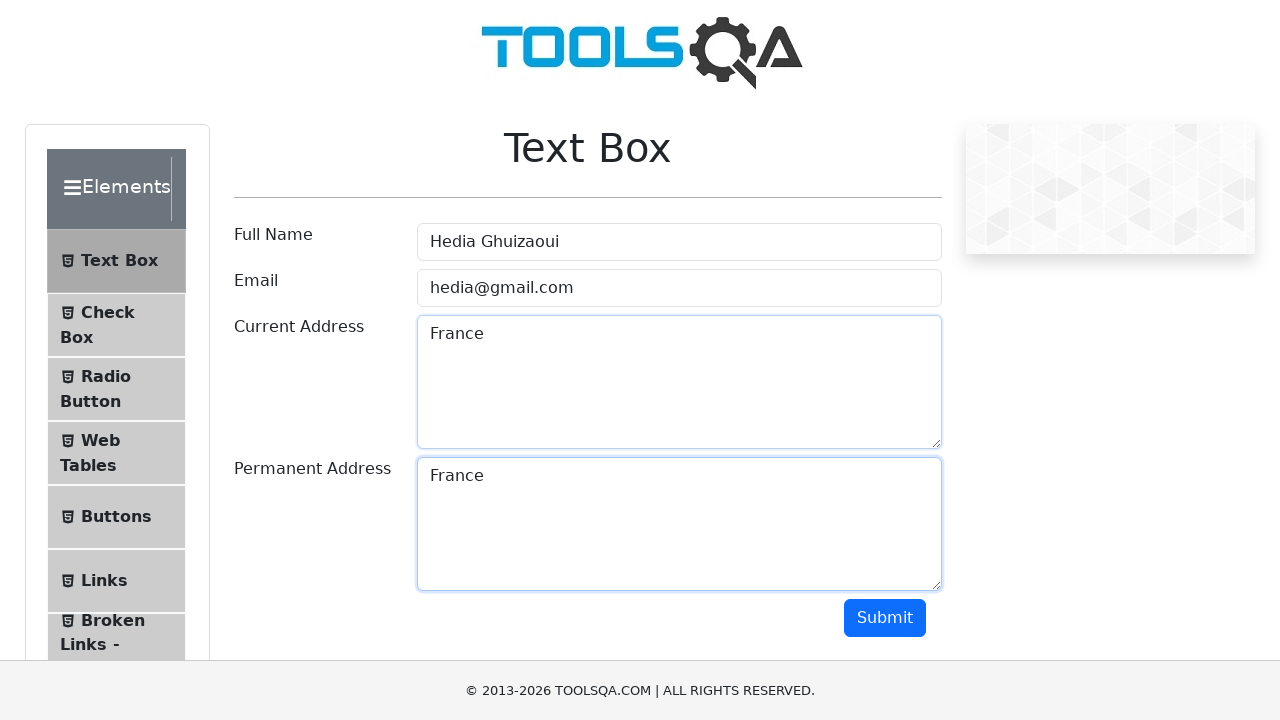

Clicked submit button to submit the form at (885, 618) on #submit
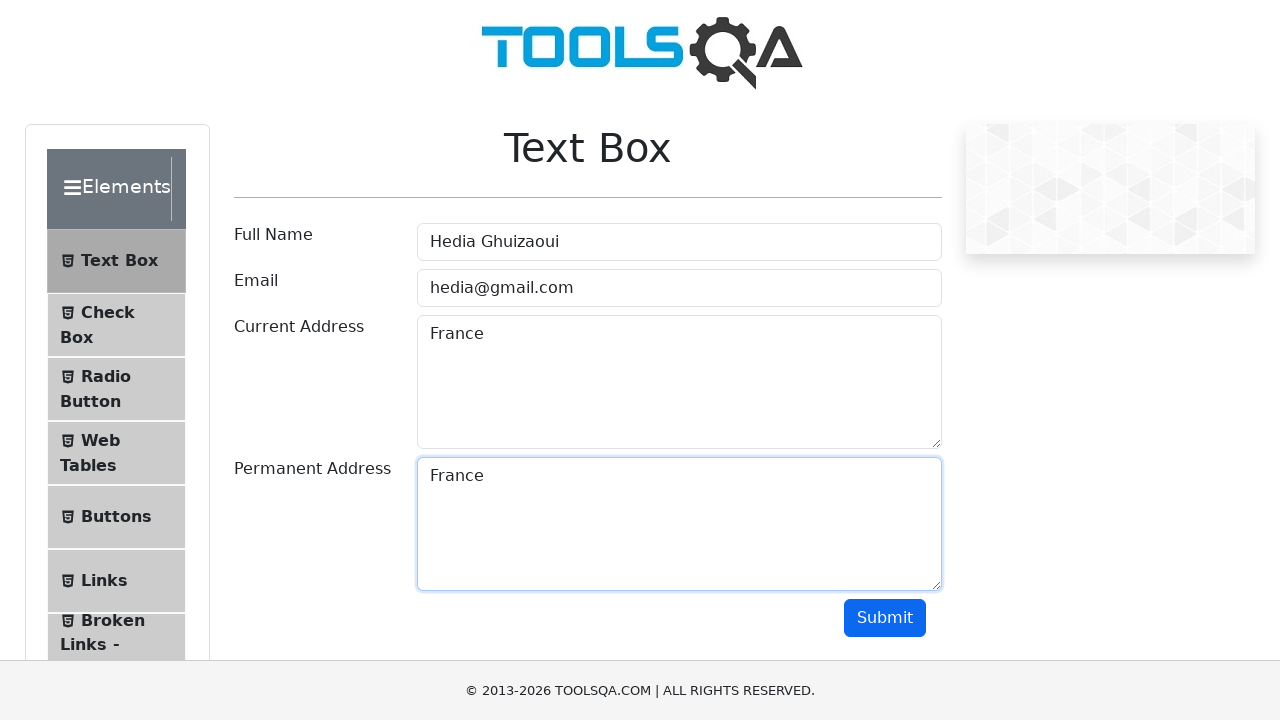

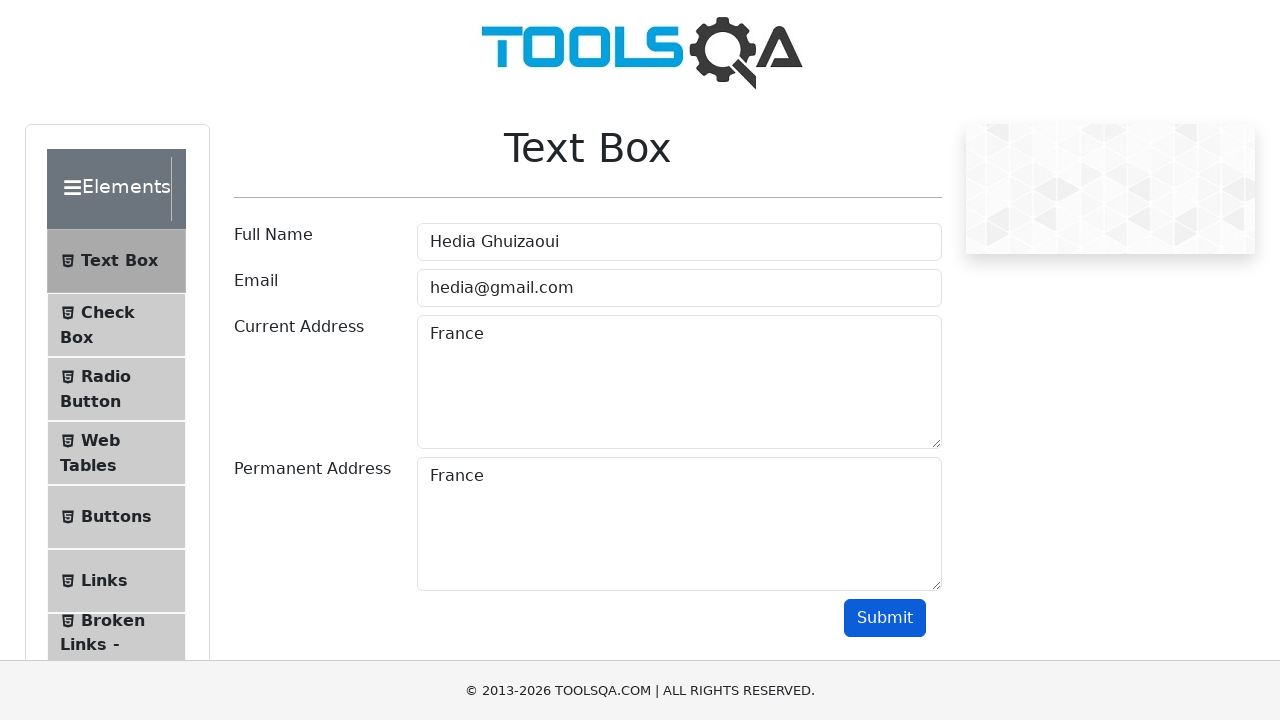